Tests navigation to orders page and clicking pay now button to proceed to payment

Starting URL: https://widget.synonym.to/?embed=true

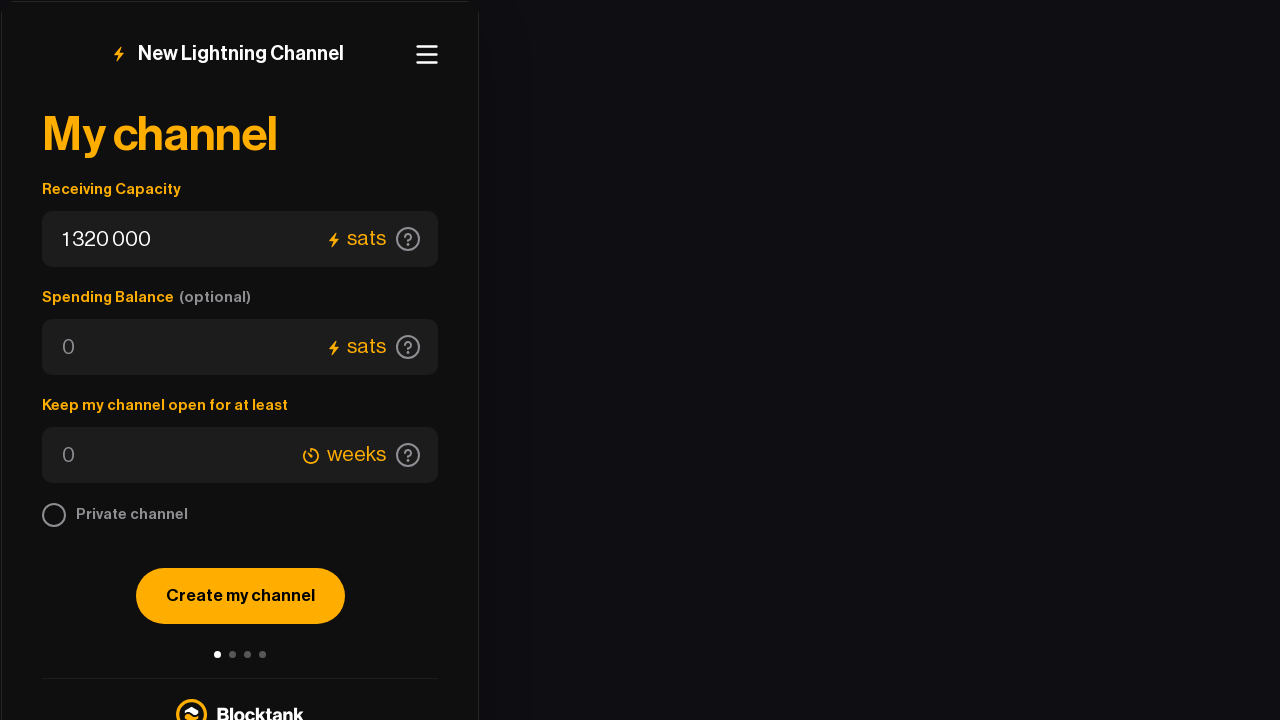

Waited for hamburger menu button to appear
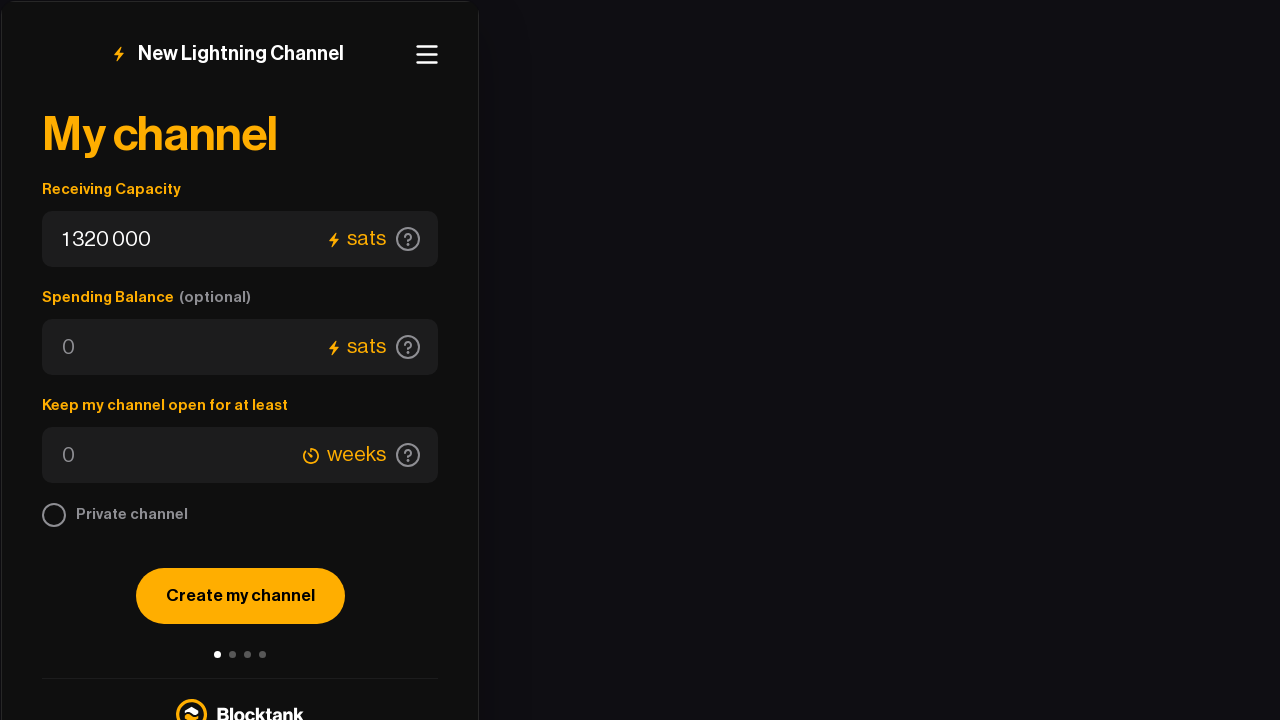

Clicked hamburger menu button at (427, 55) on .header-button svg rect:nth-of-type(3)
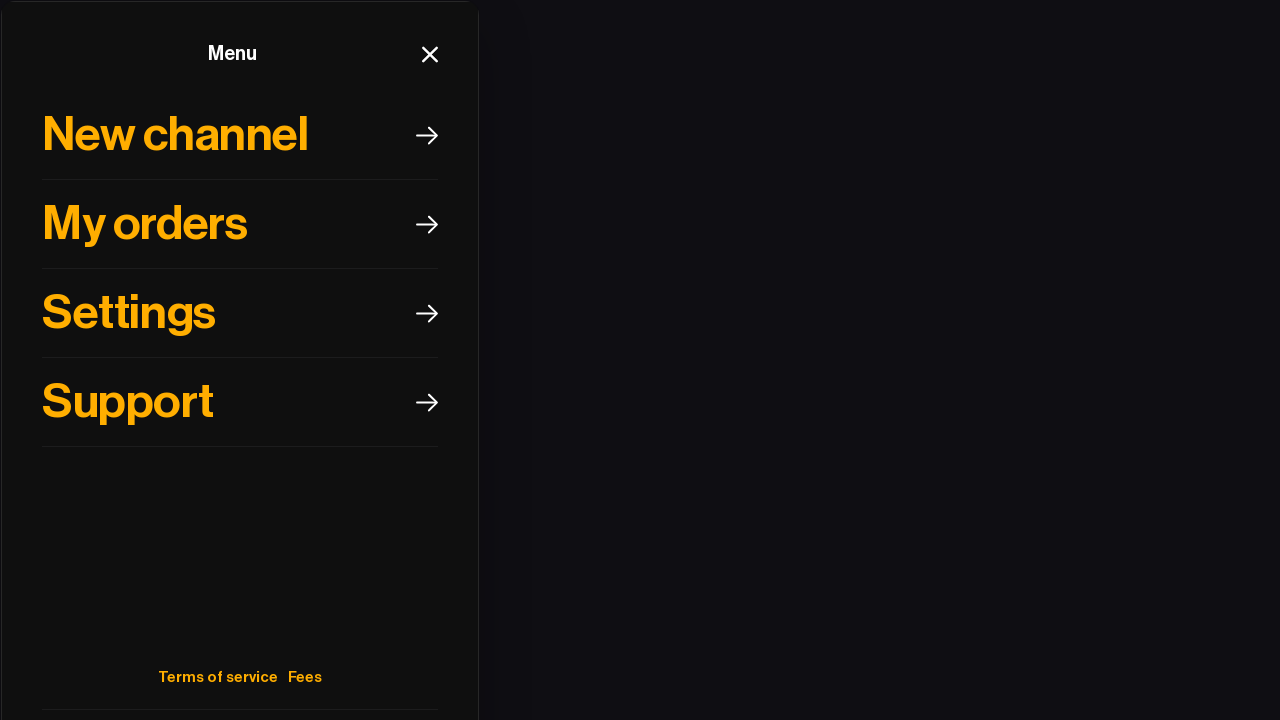

Waited for My Orders menu item to appear
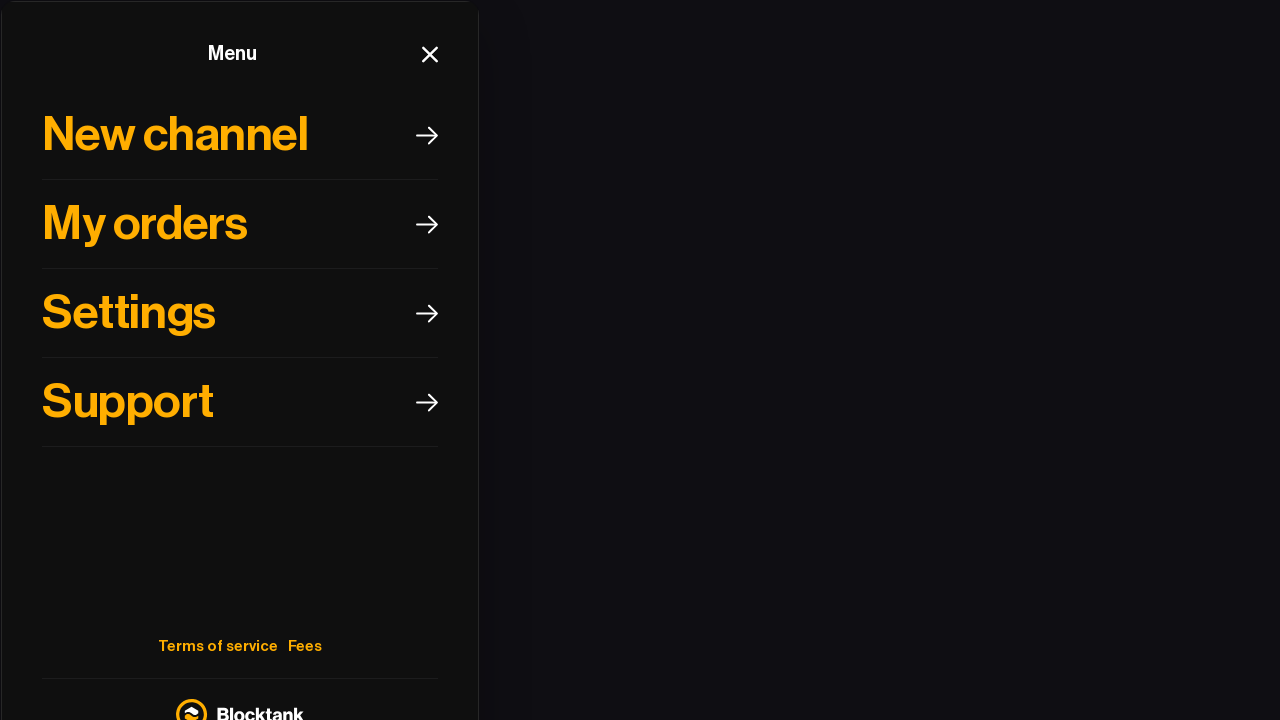

Clicked My Orders button to navigate to orders page at (240, 224) on xpath=//html/body/div[1]/div/div/div/div[2]/div/div[1]/div[2]/div[1]
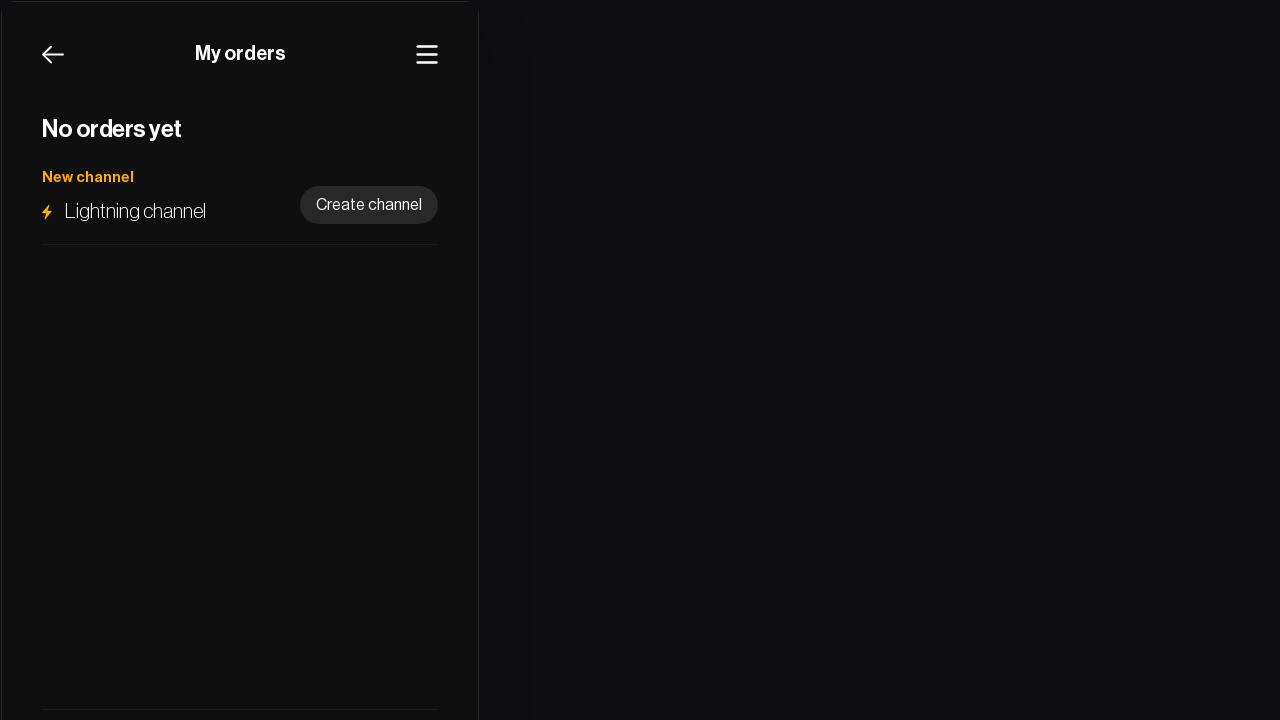

Orders page loaded successfully
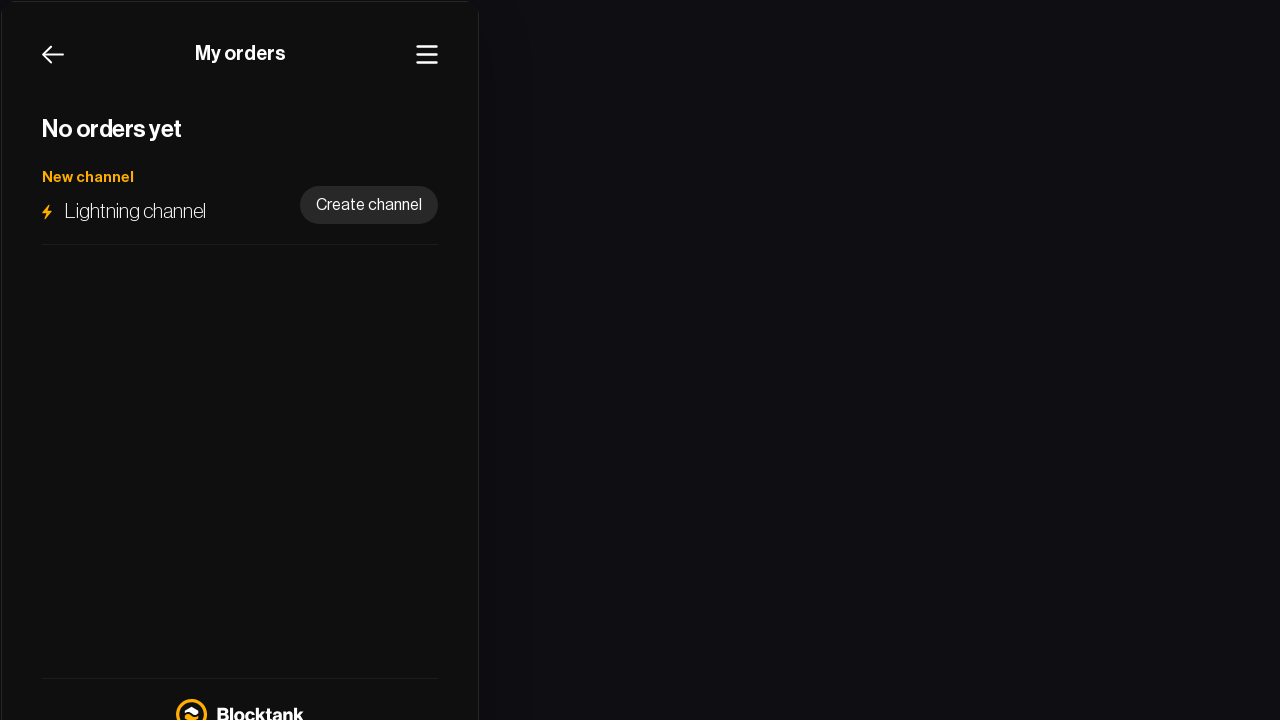

Waited for Pay Now button to appear
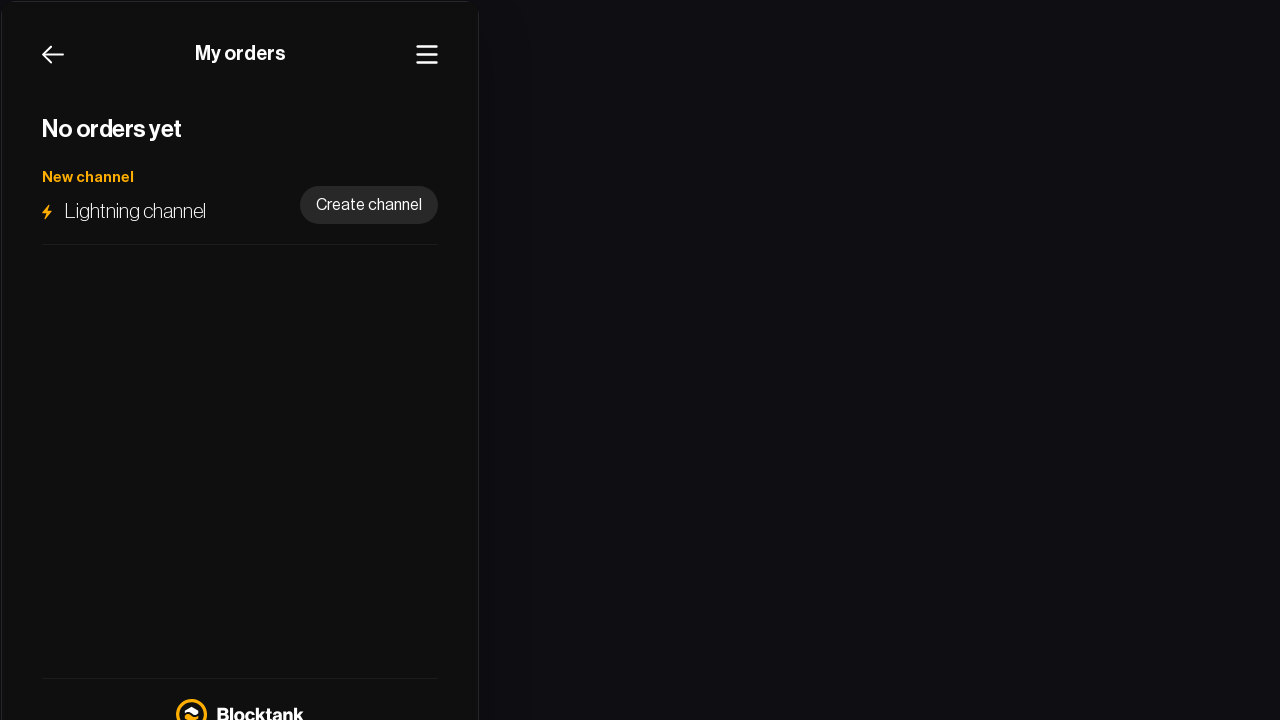

Clicked Pay Now button to proceed to payment at (369, 204) on .action-button-text
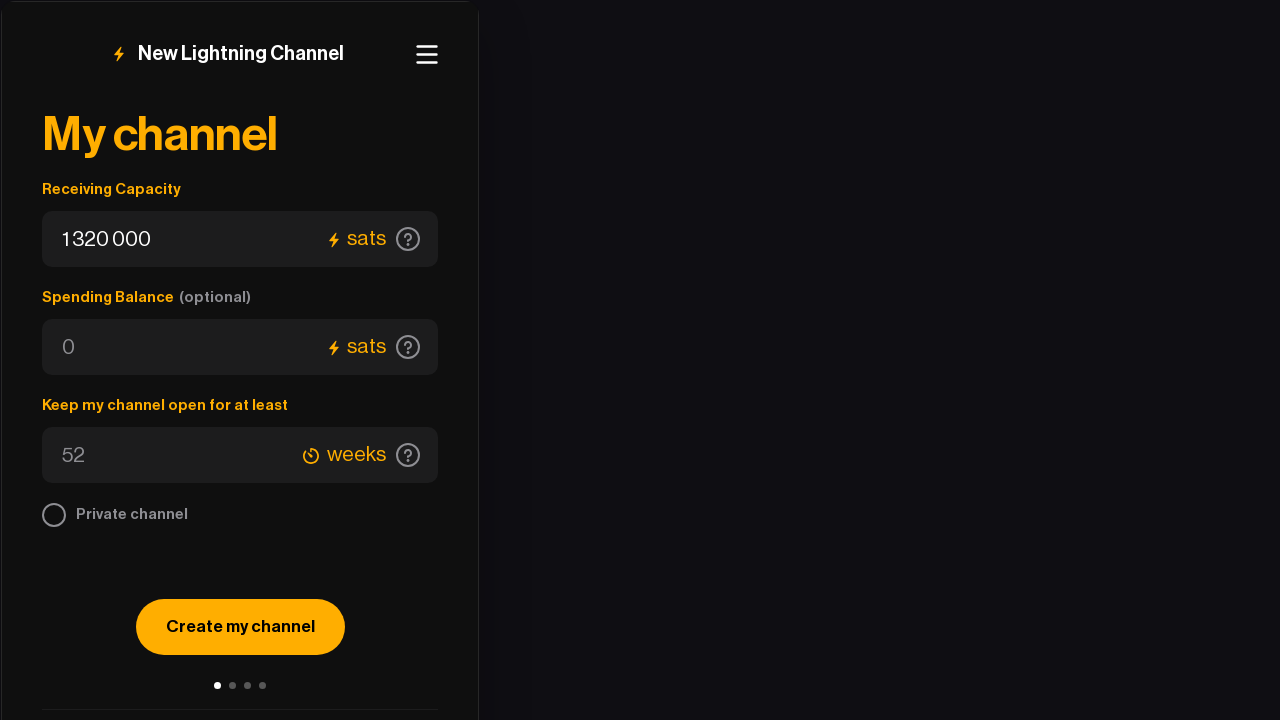

Payment page loaded successfully
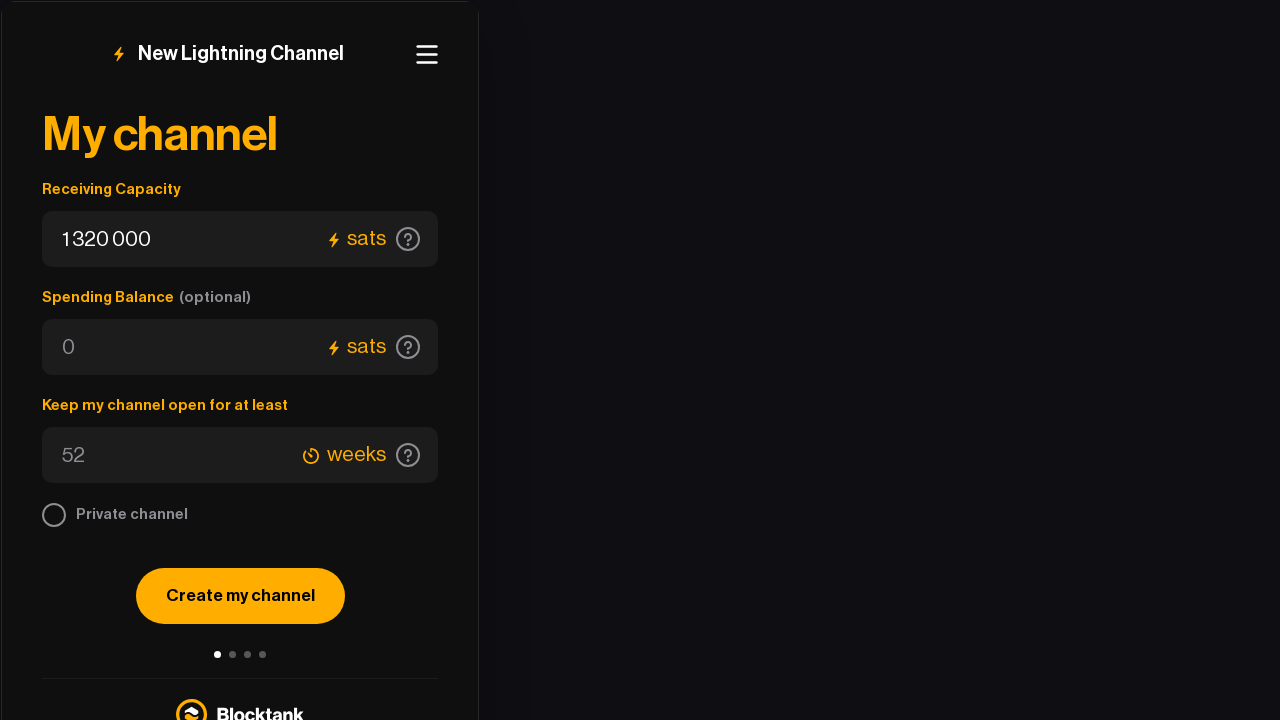

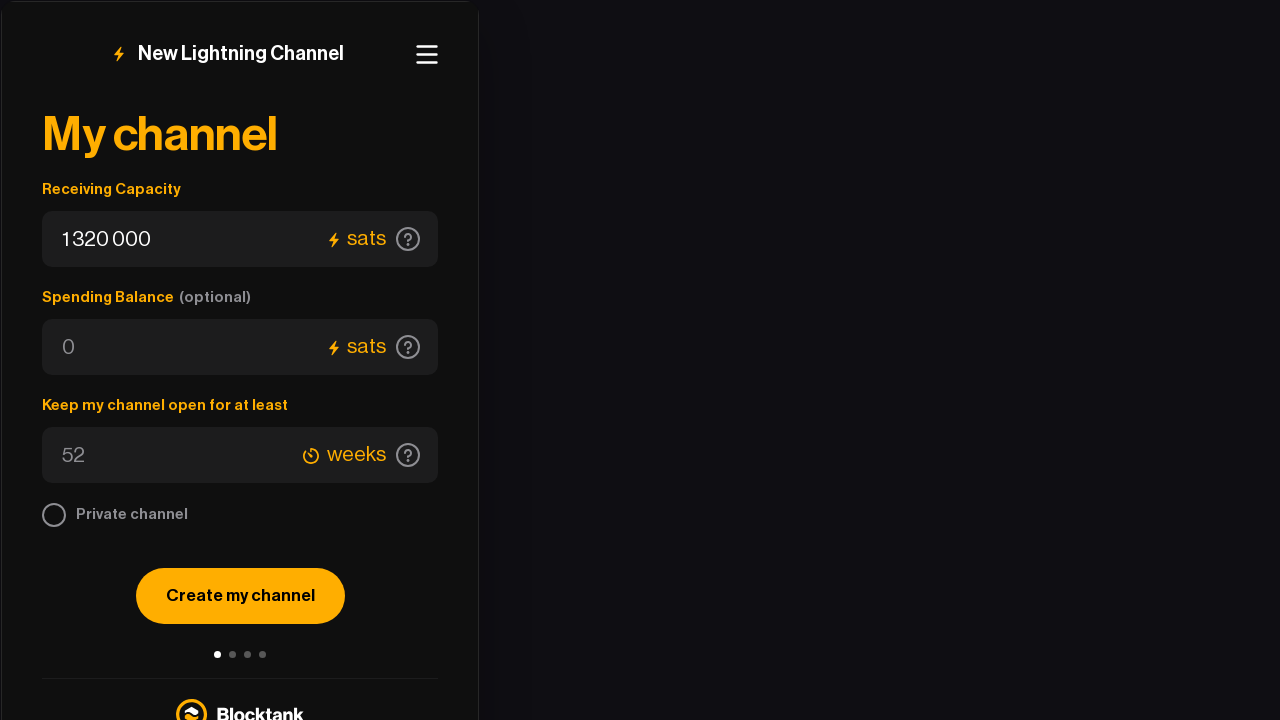